Tests mouse hover functionality by hovering over elements to reveal hidden content

Starting URL: https://the-internet.herokuapp.com/hovers

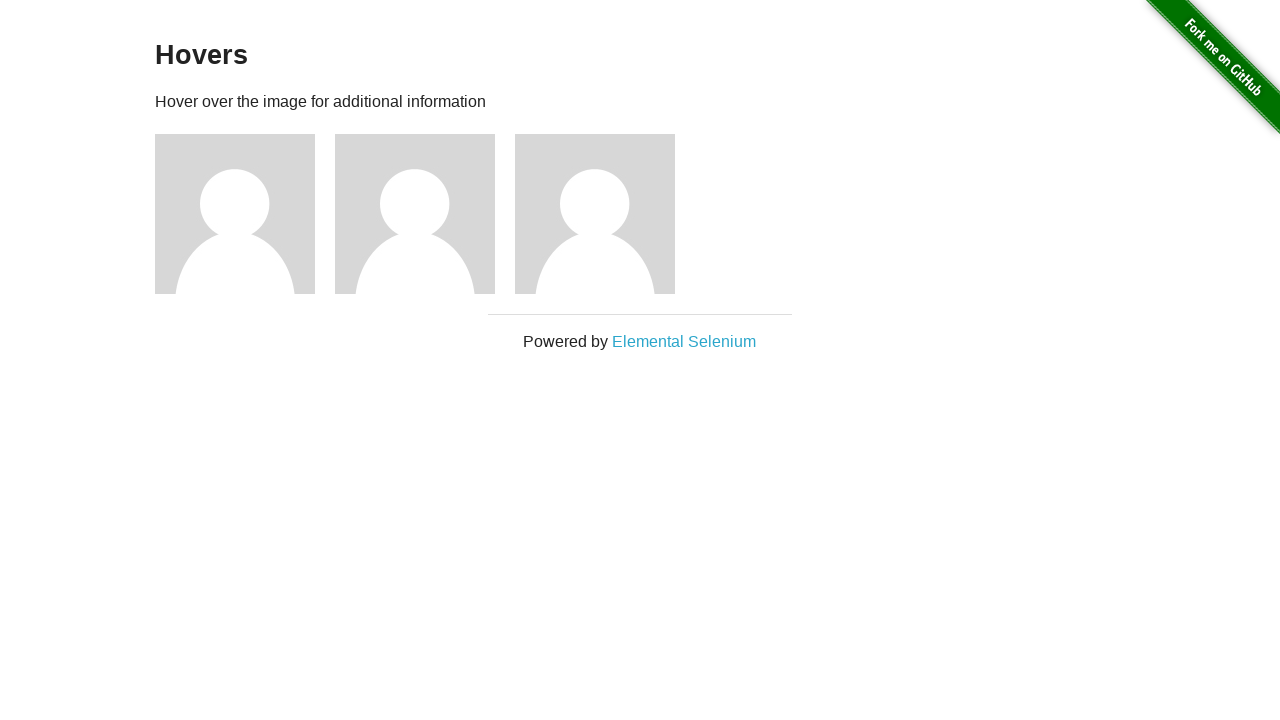

Hovered over the first figure element at (245, 214) on .figure >> nth=0
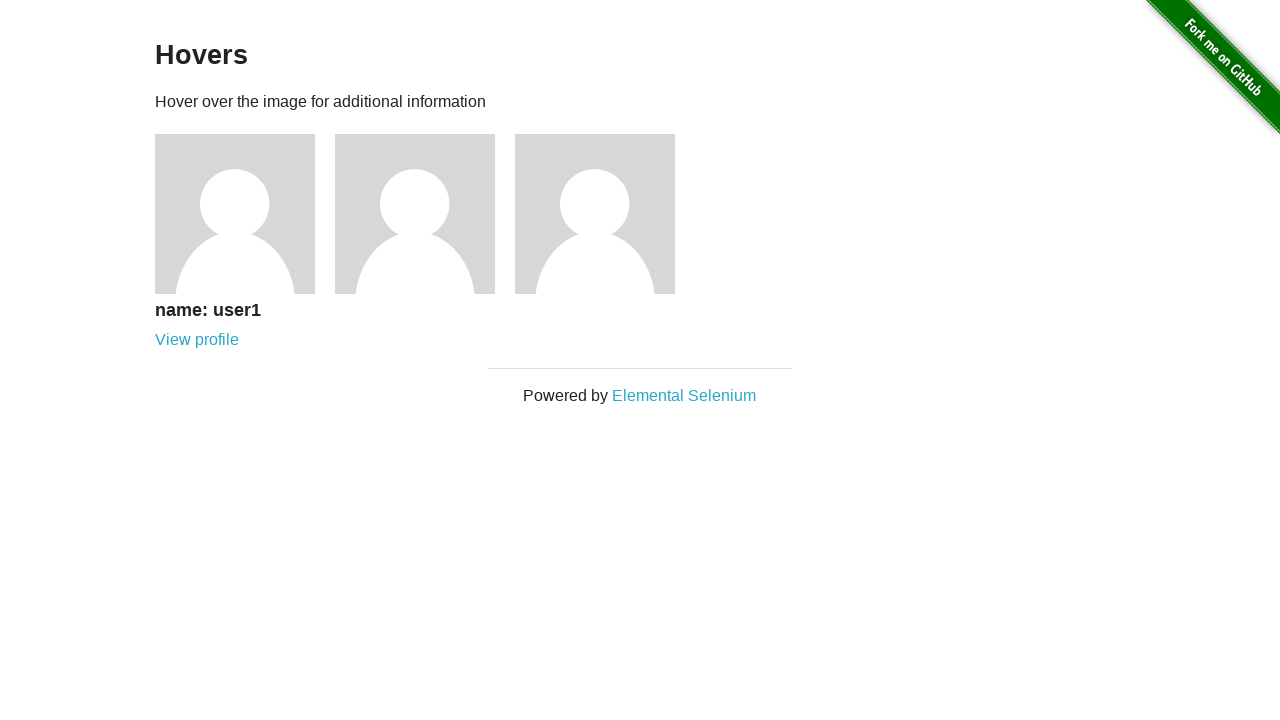

Caption became visible after hovering
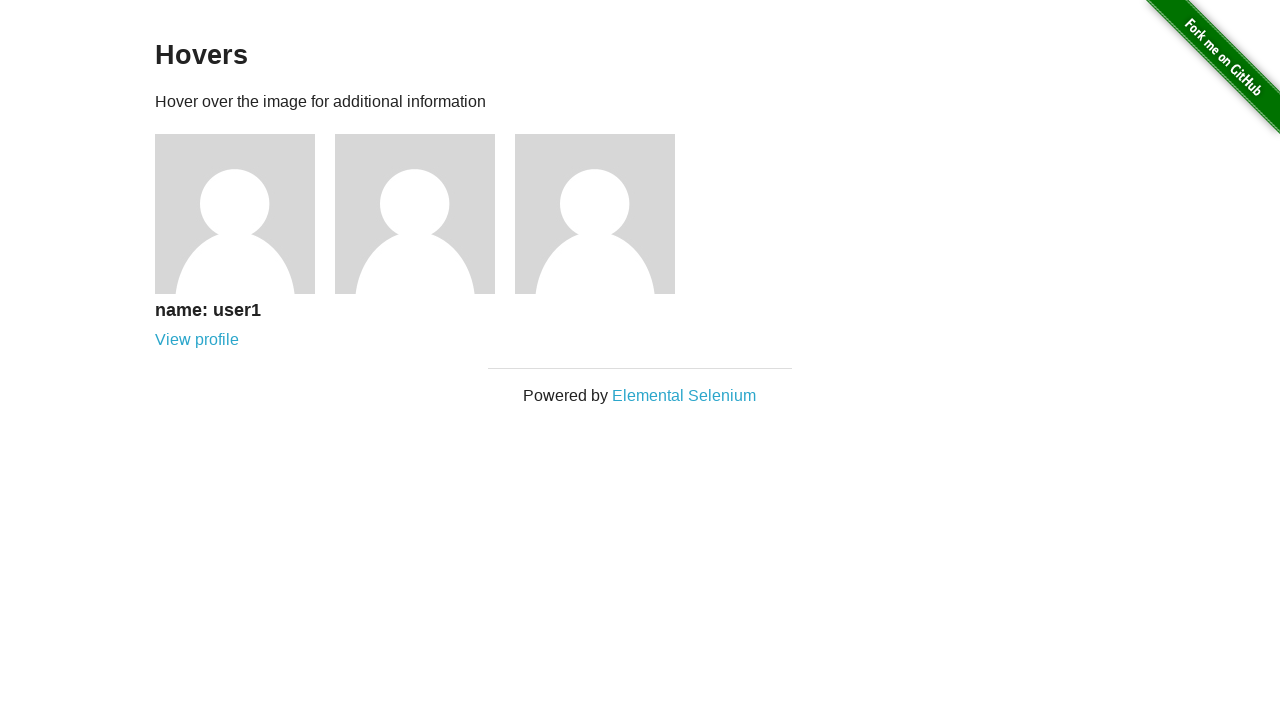

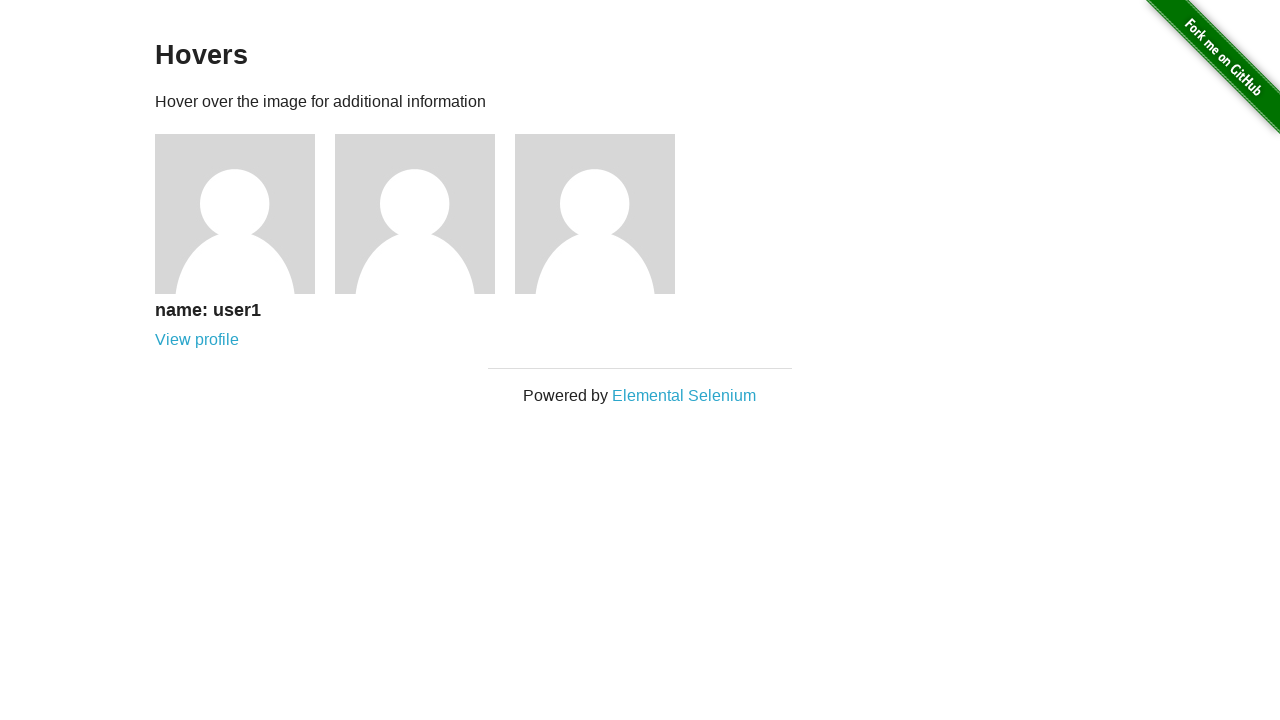